Tests dropdown interaction on a practice website by clicking a dropdown element and then clicking the Gmail link within it

Starting URL: https://omayo.blogspot.com/

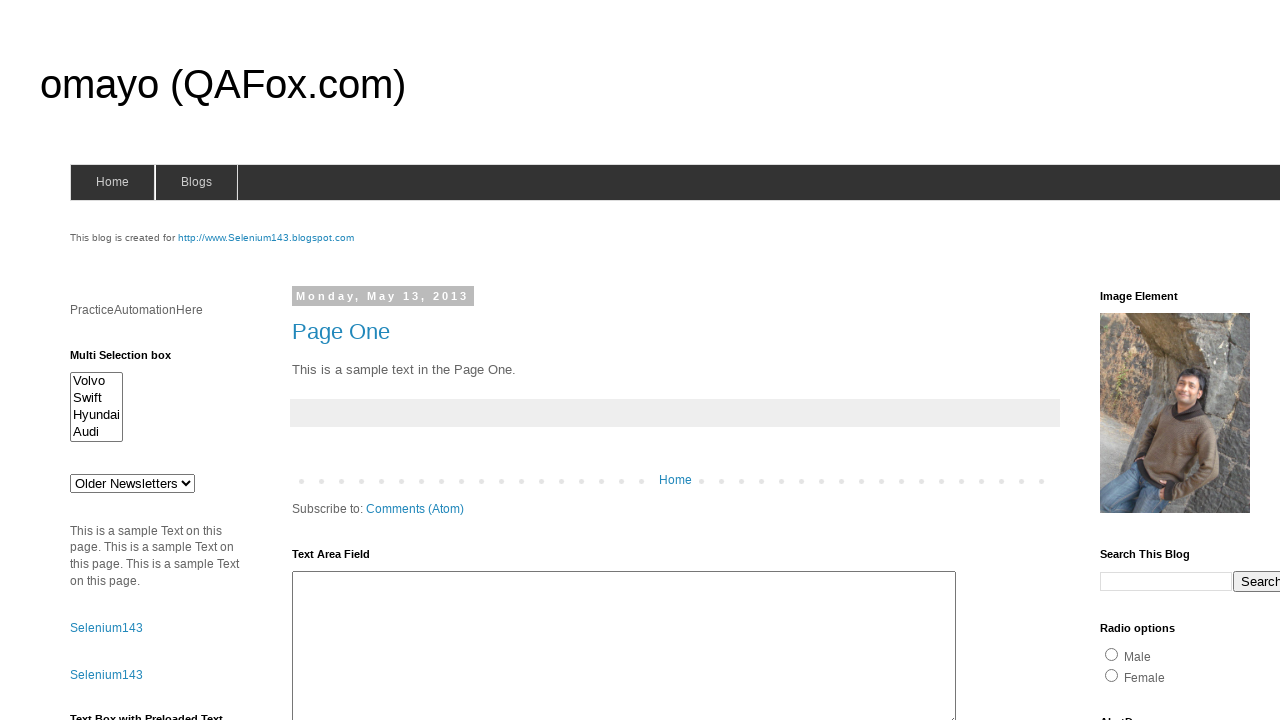

Clicked dropdown element at (1227, 360) on xpath=//*[@class='dropdown']
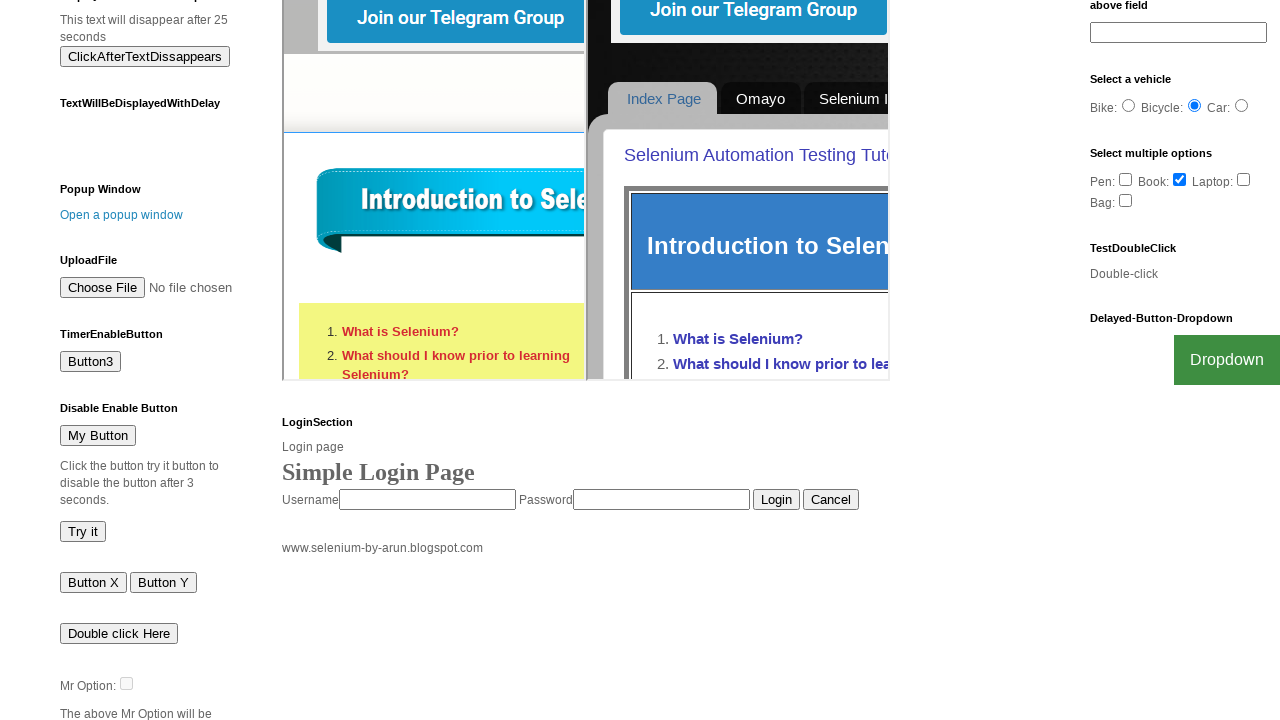

Waited 2 seconds for dropdown to expand
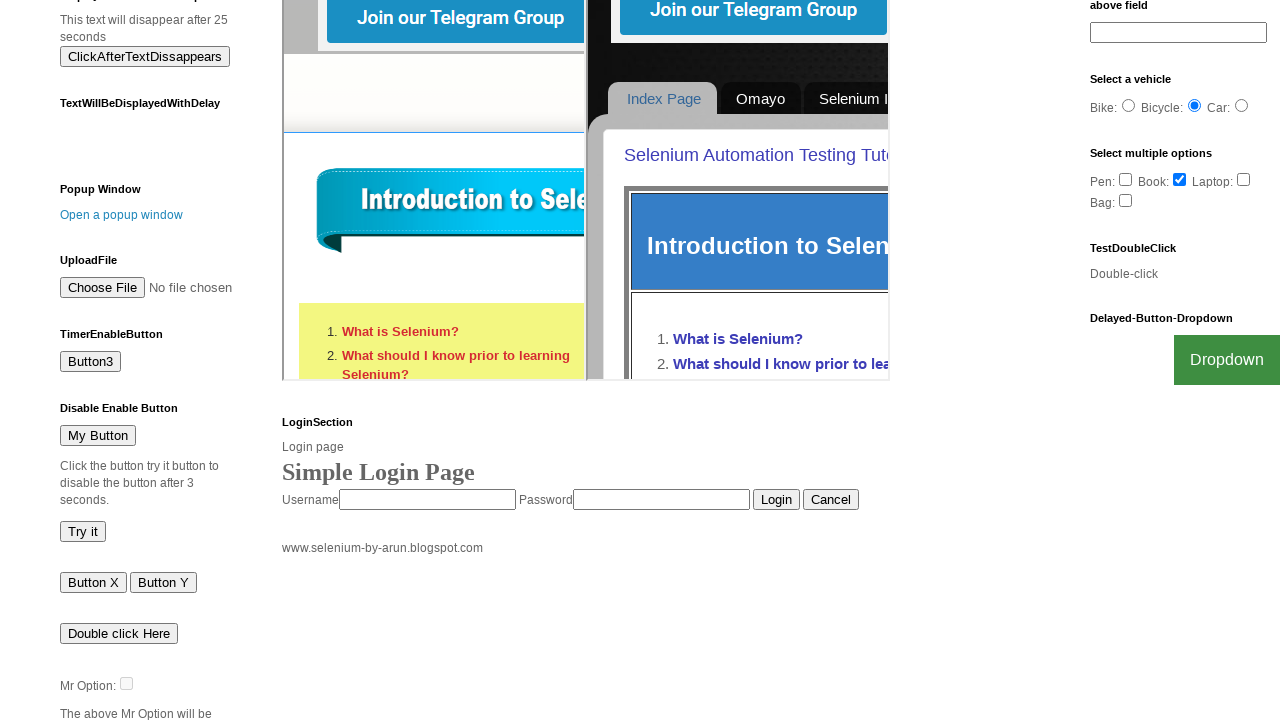

Clicked Gmail link within dropdown at (1200, 700) on text=Gmail
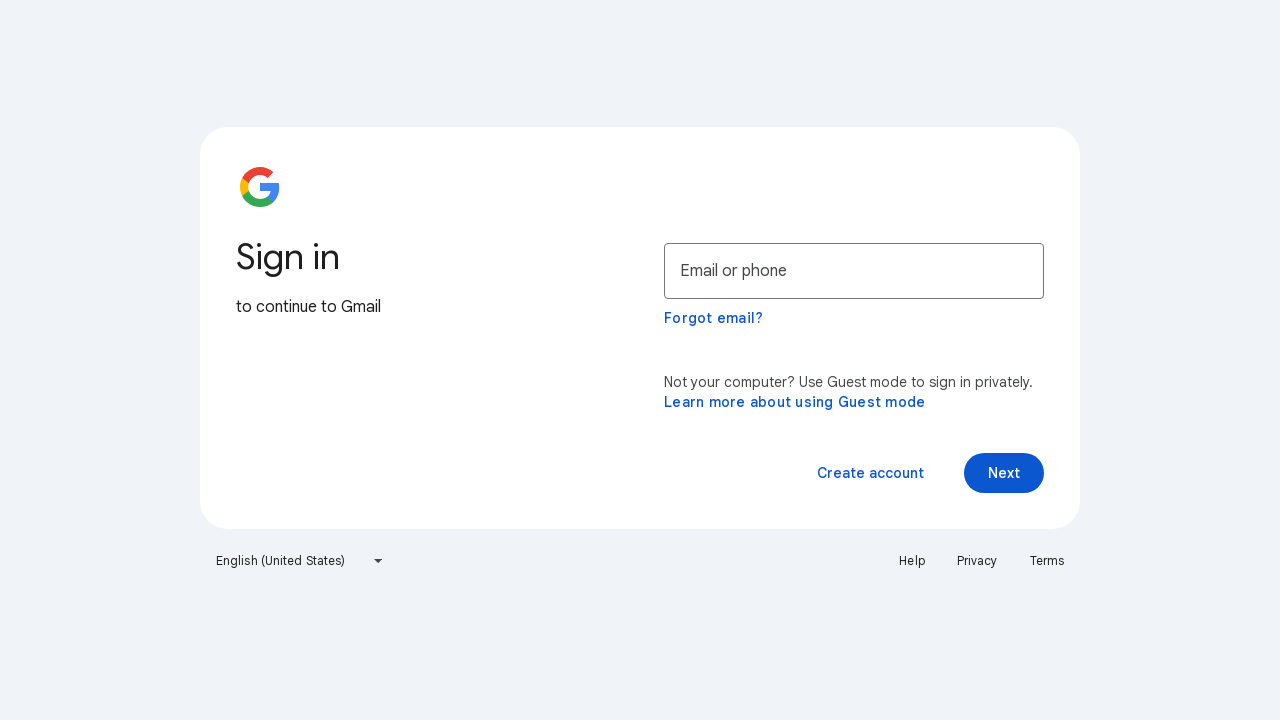

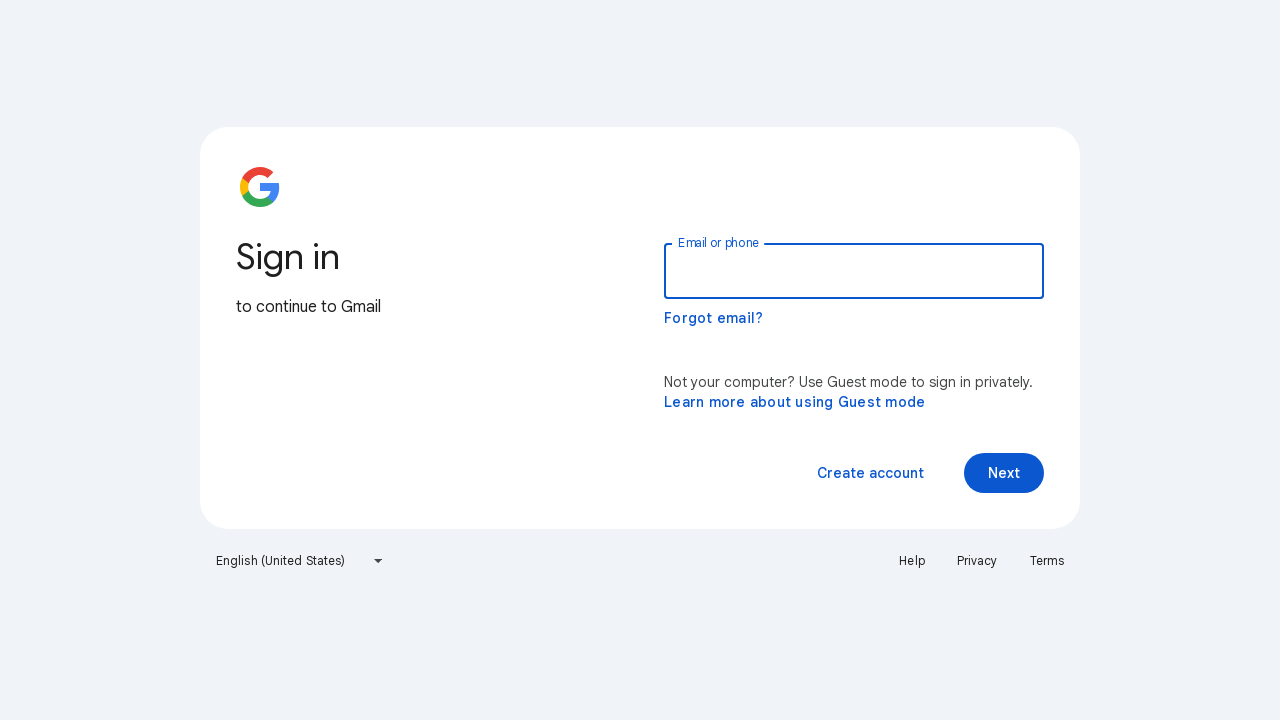